Tests the checkout flow by adding an item to cart and verifying the checkout page with delivery details is displayed.

Starting URL: https://jupiter.cloud.planittesting.com/#/shop

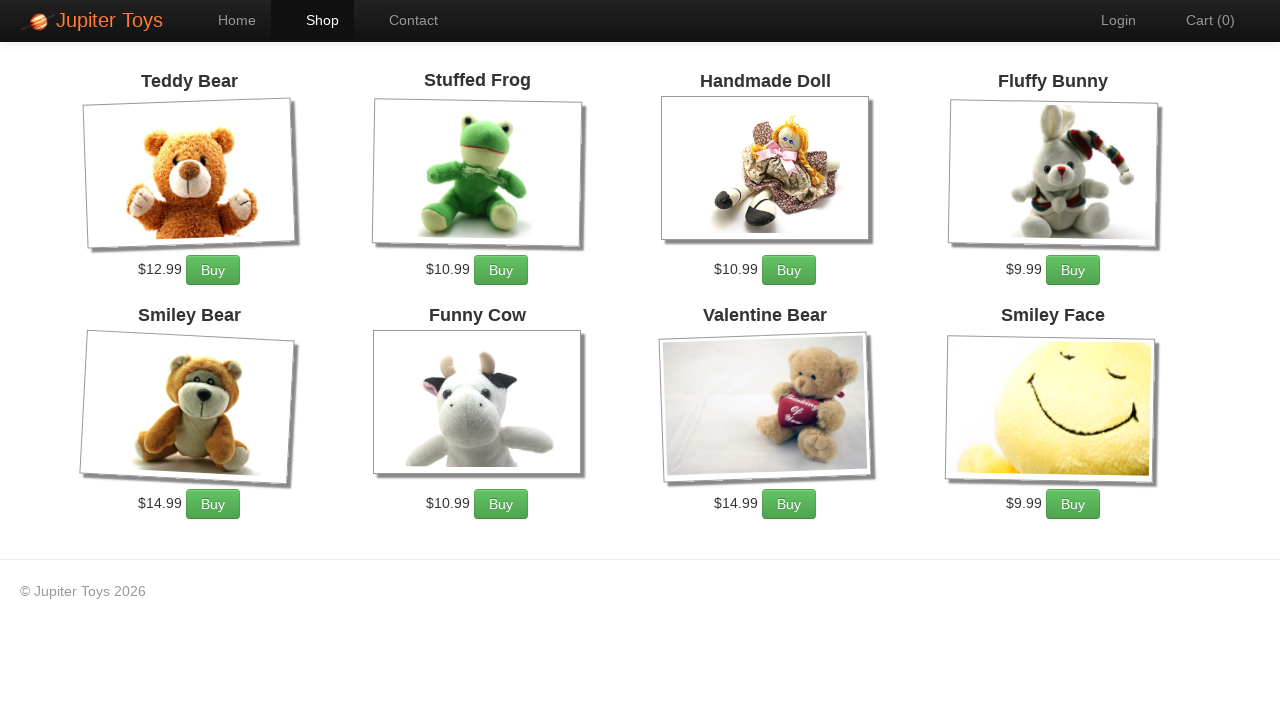

Clicked buy button on first product at (213, 270) on xpath=//li[@id='product-1']//a
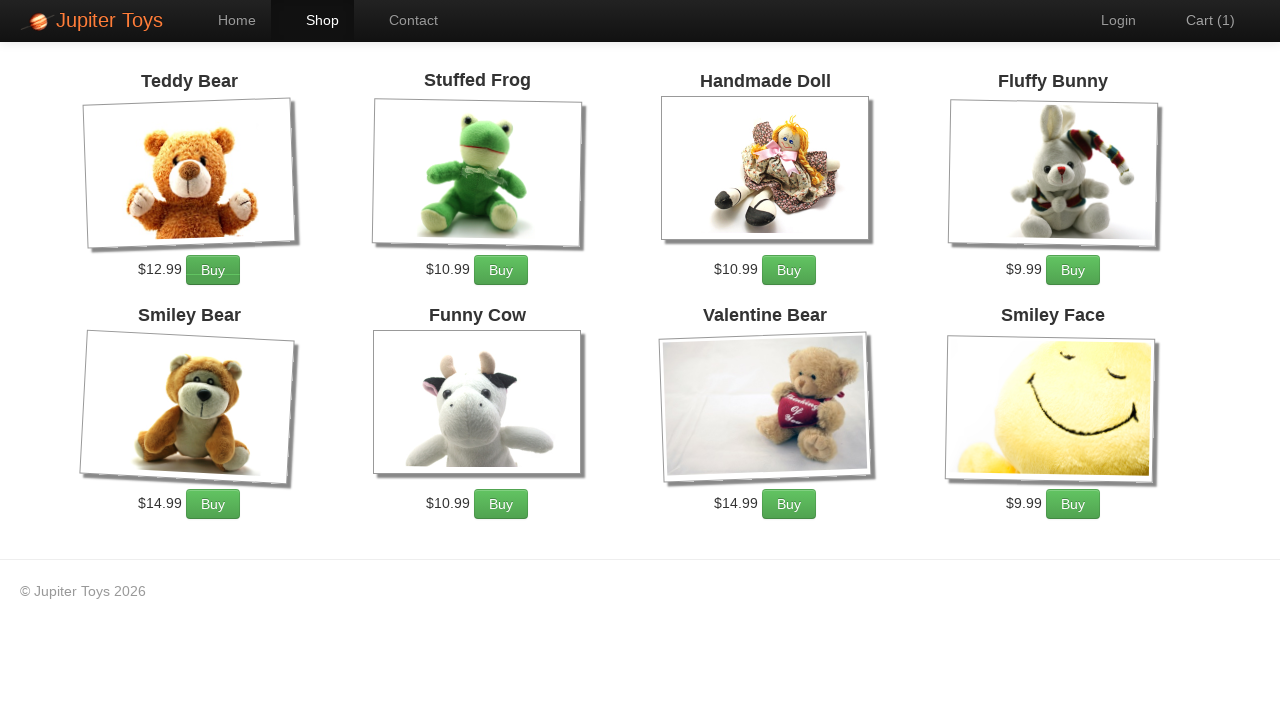

Clicked cart link to navigate to cart page at (1200, 20) on xpath=//a[@href='#/cart']
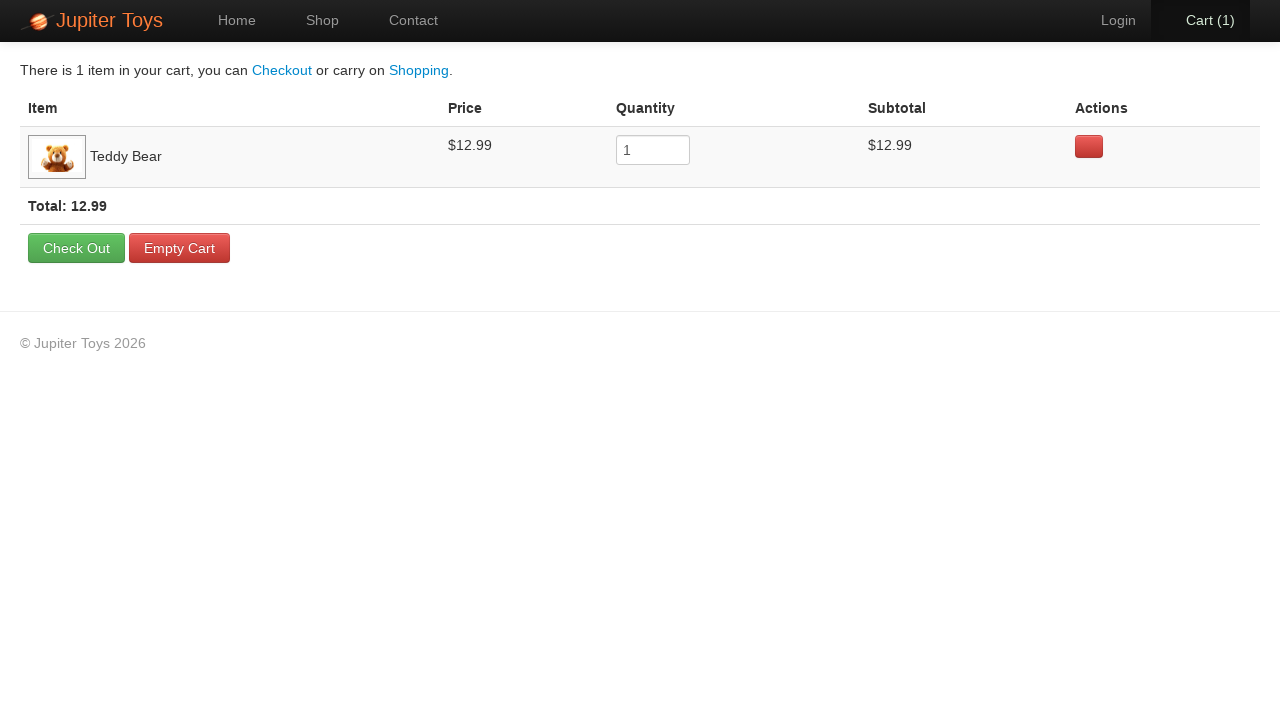

Clicked checkout button to proceed to checkout at (76, 248) on xpath=//a[@href='#/checkout']
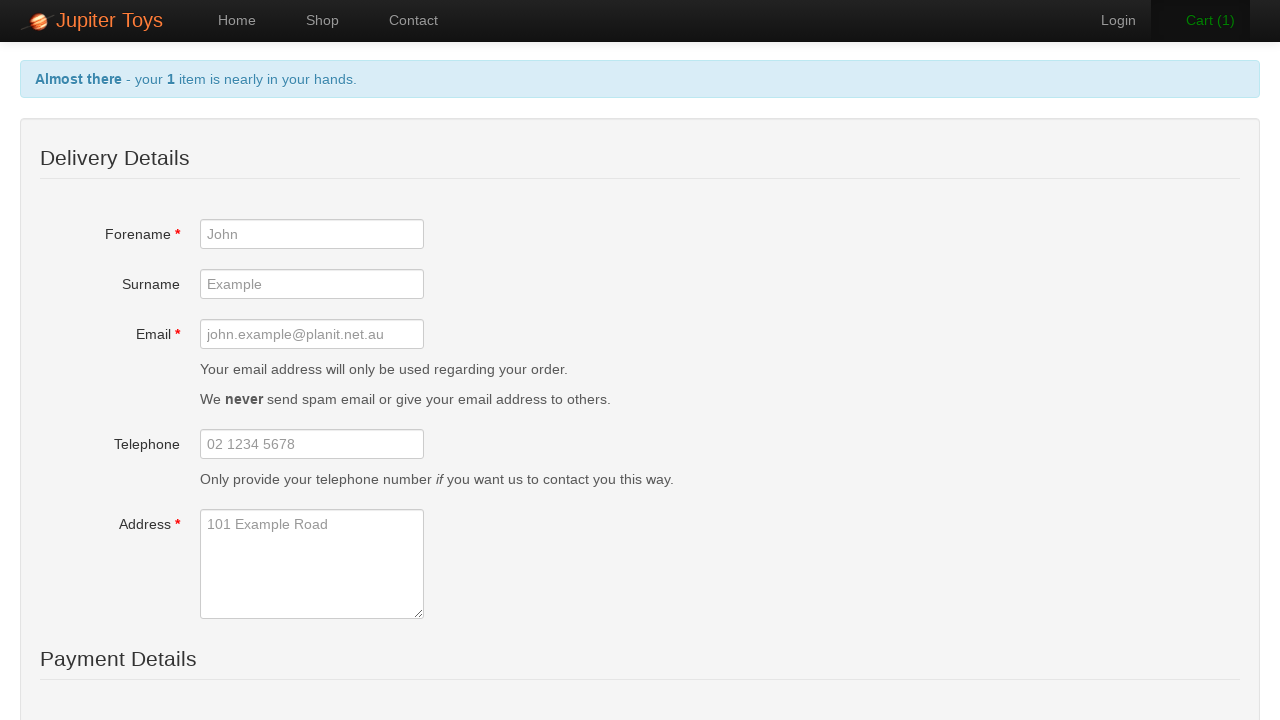

Verified delivery details section is visible on checkout page
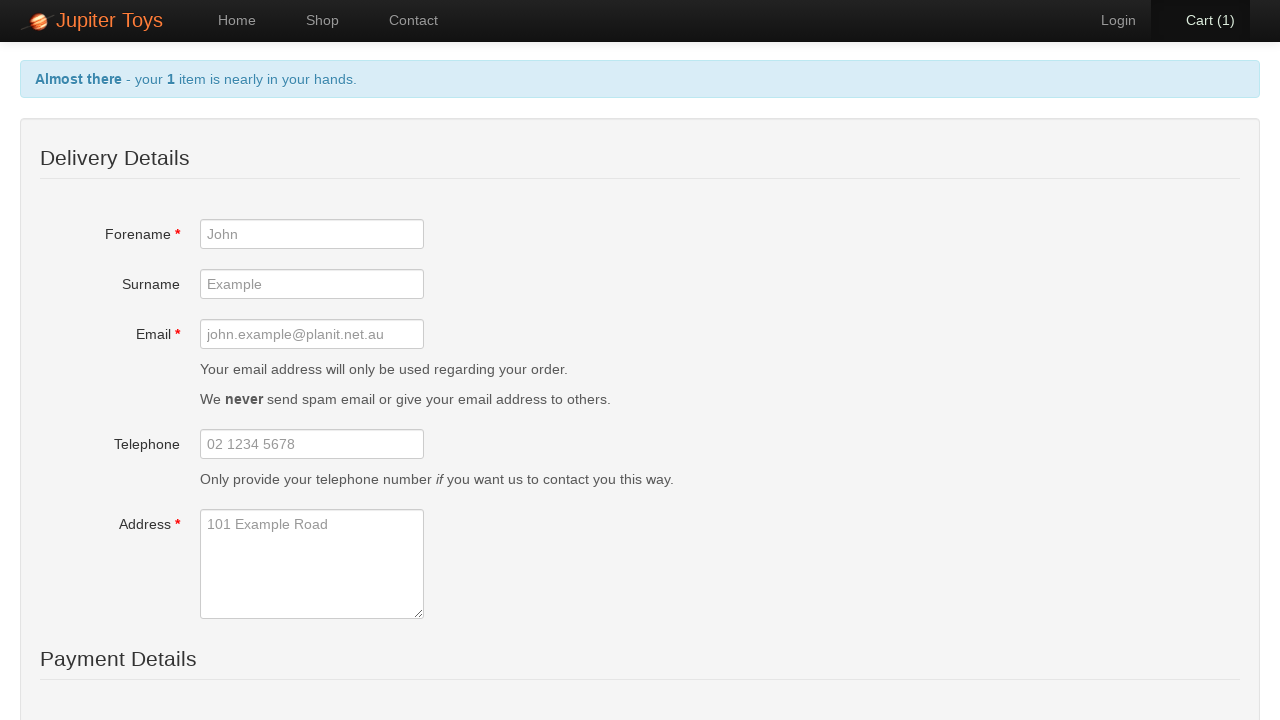

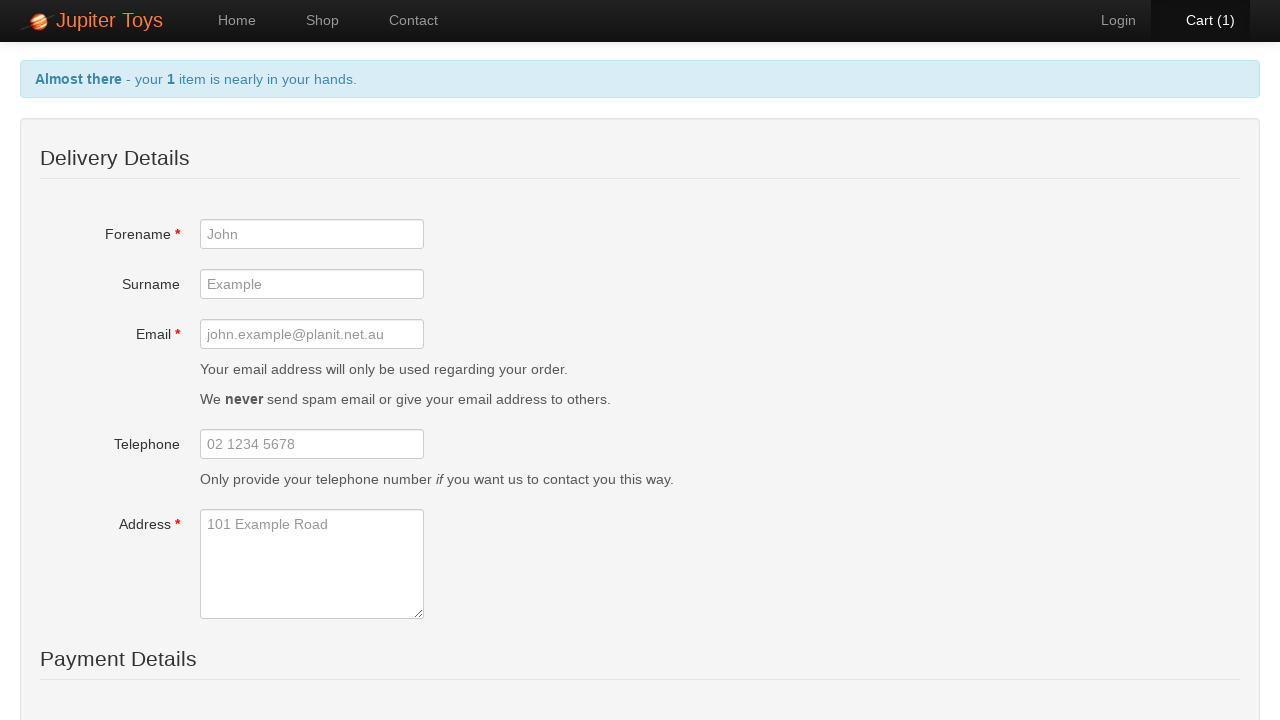